Tests alert confirmation dialog by entering a name and accepting the confirm dialog that appears

Starting URL: https://rahulshettyacademy.com/AutomationPractice/

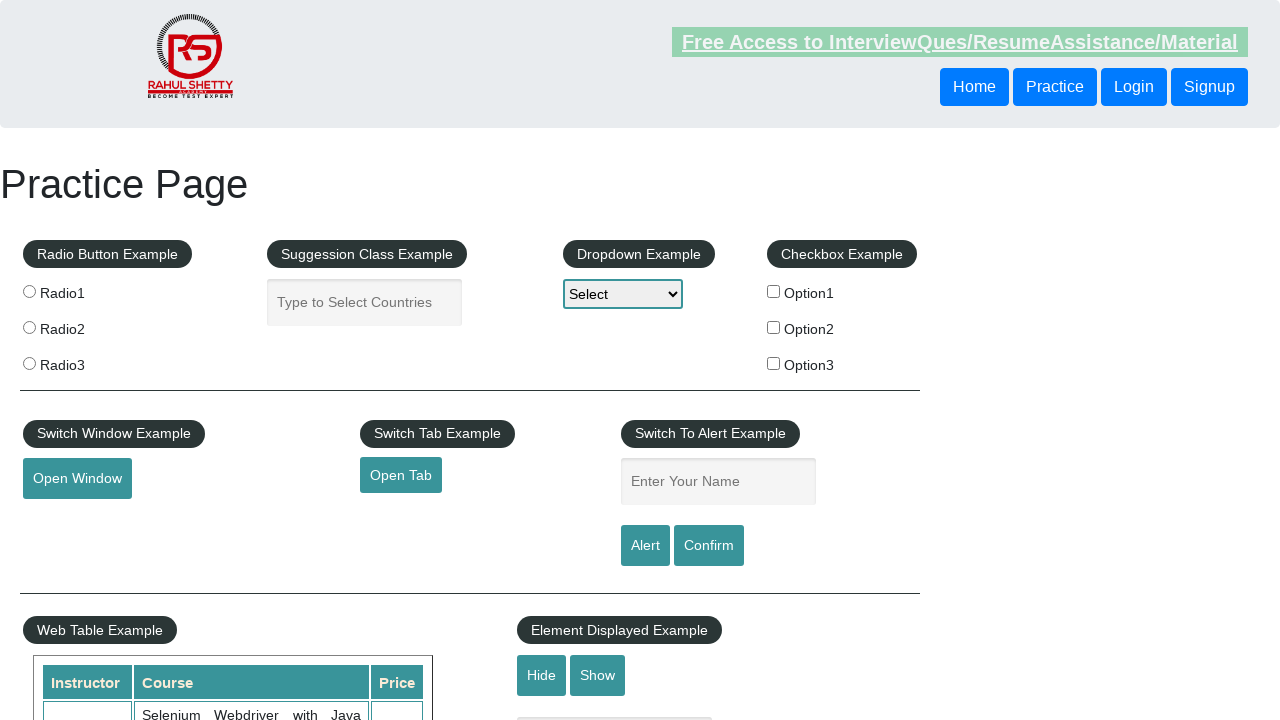

Filled name input field with 'Jai Shree Krishna' on input#name
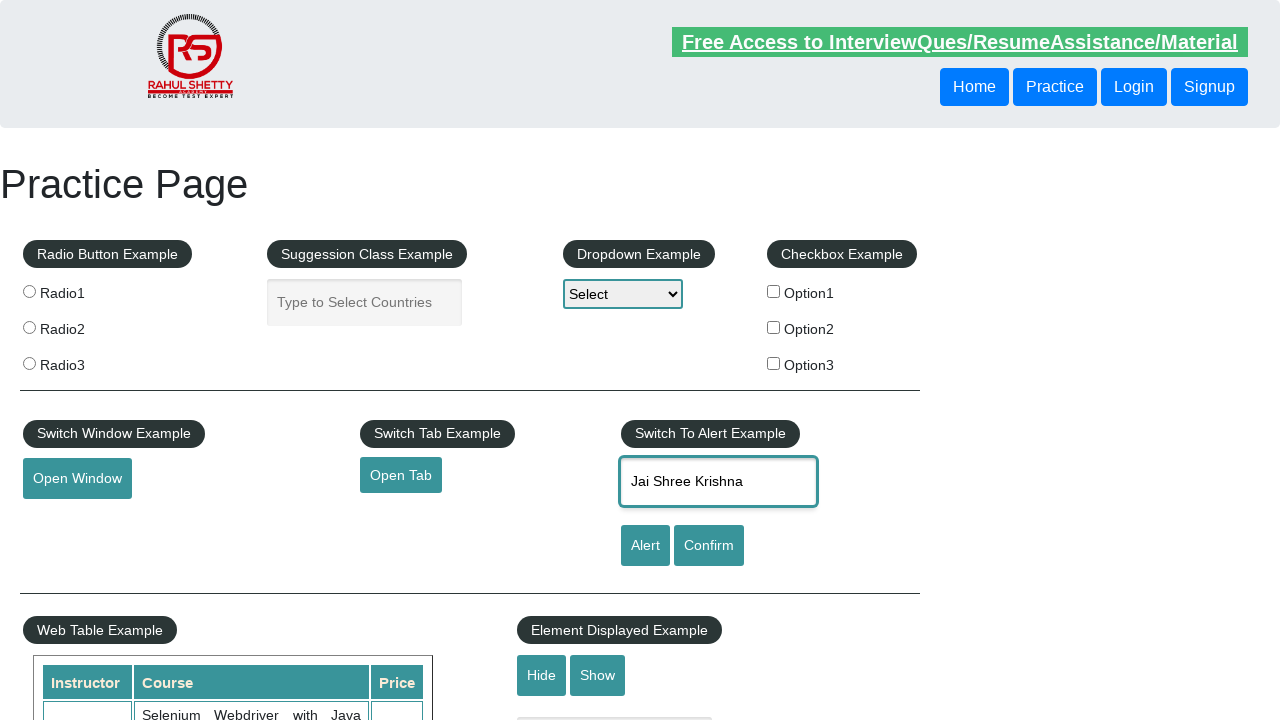

Clicked confirm button to trigger alert dialog at (709, 546) on input#confirmbtn
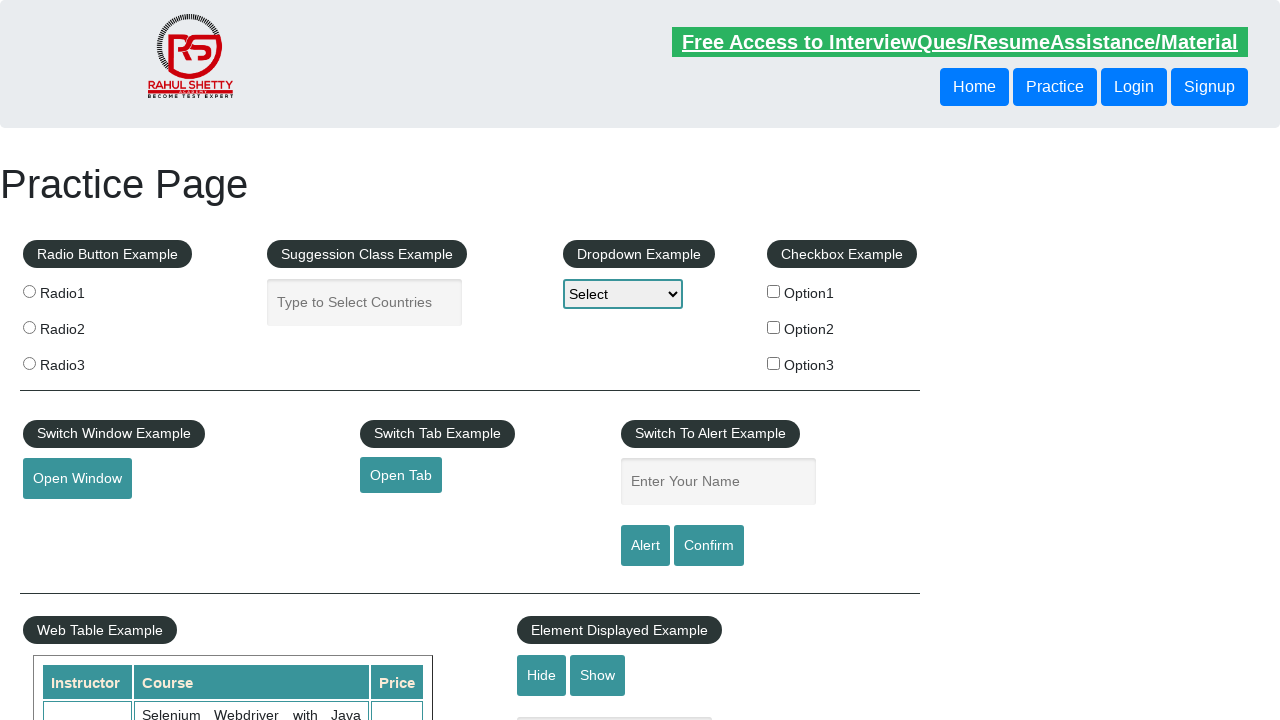

Accepted the confirmation dialog
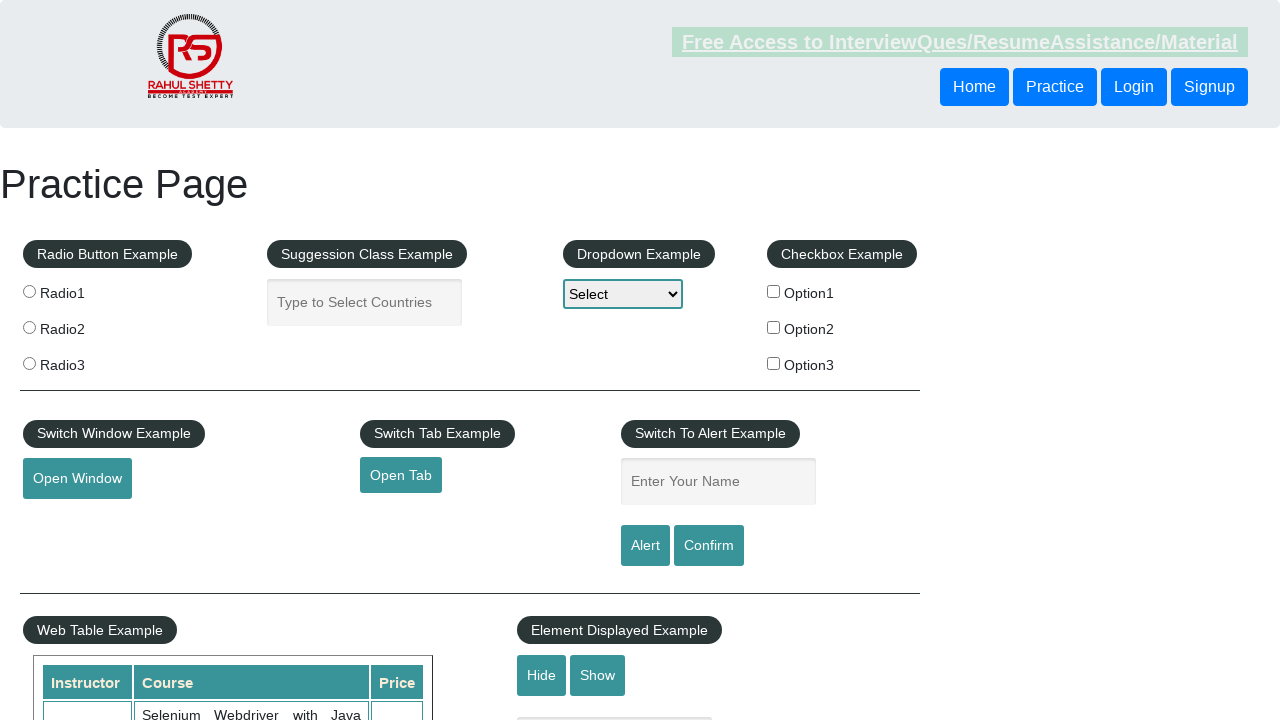

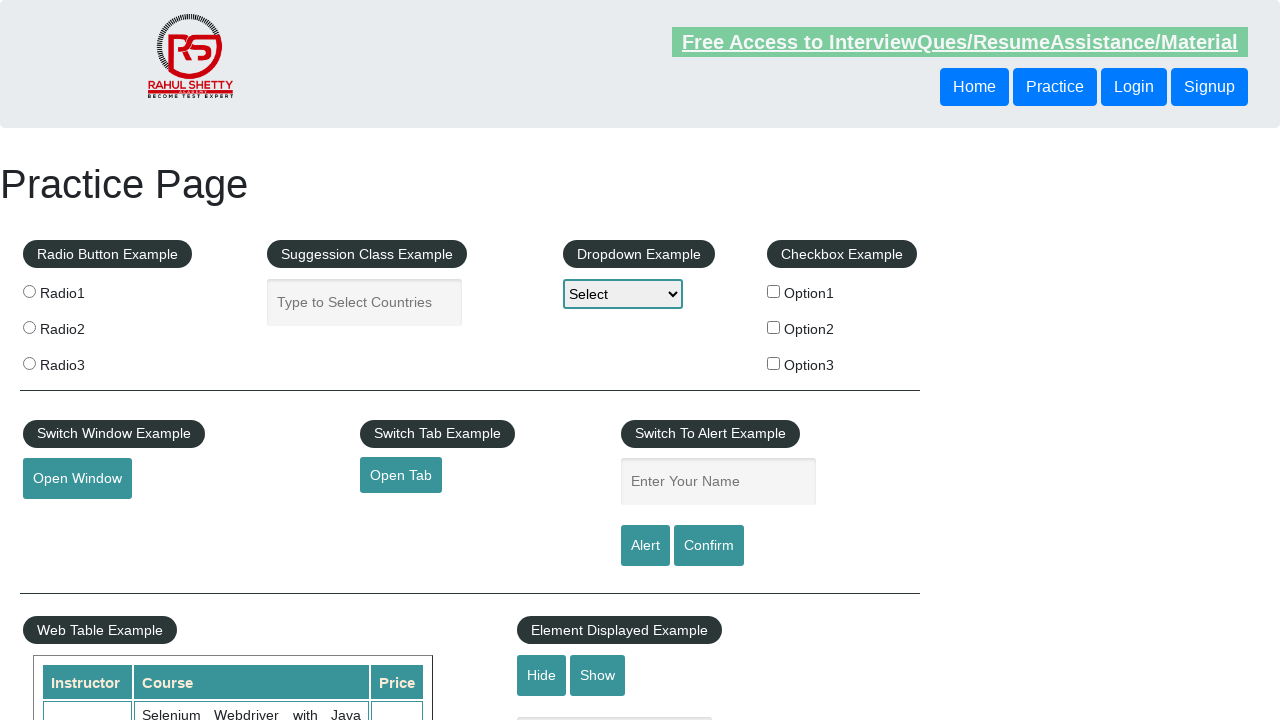